Tests file download functionality by clicking on a download link and verifying the download completes

Starting URL: https://testcenter.techproeducation.com/index.php?page=file-download

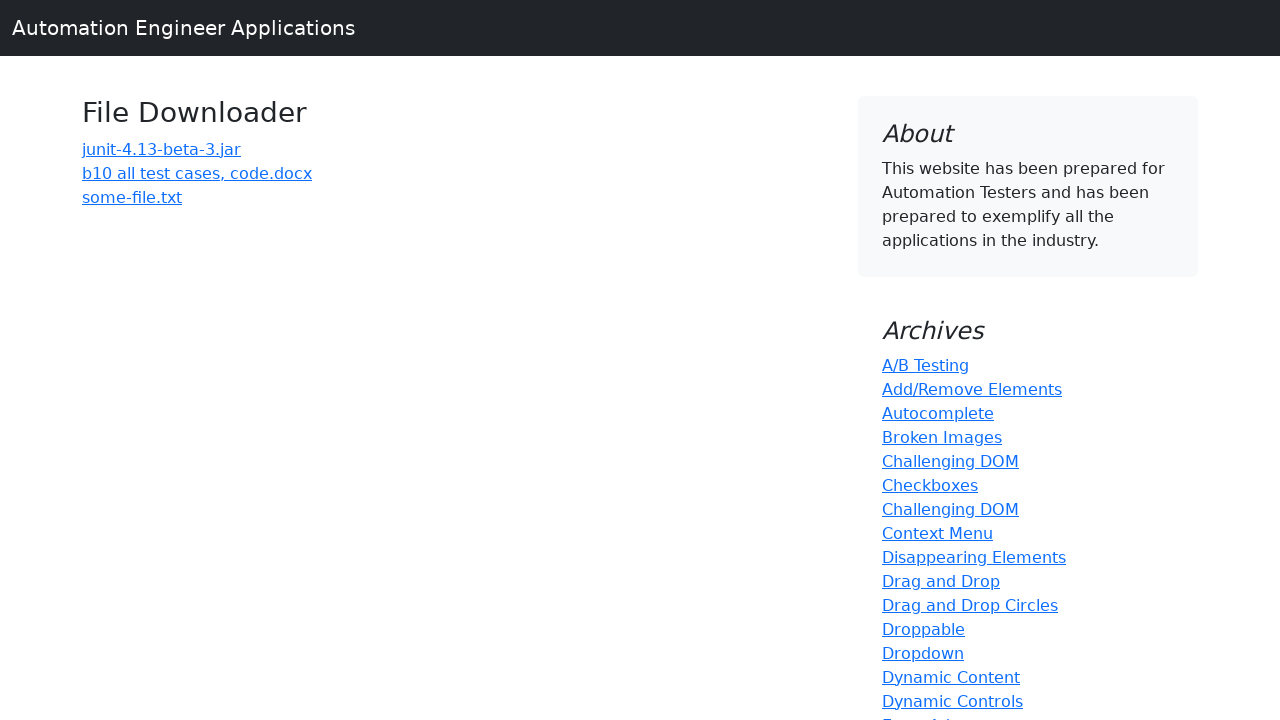

Navigated to file download test page
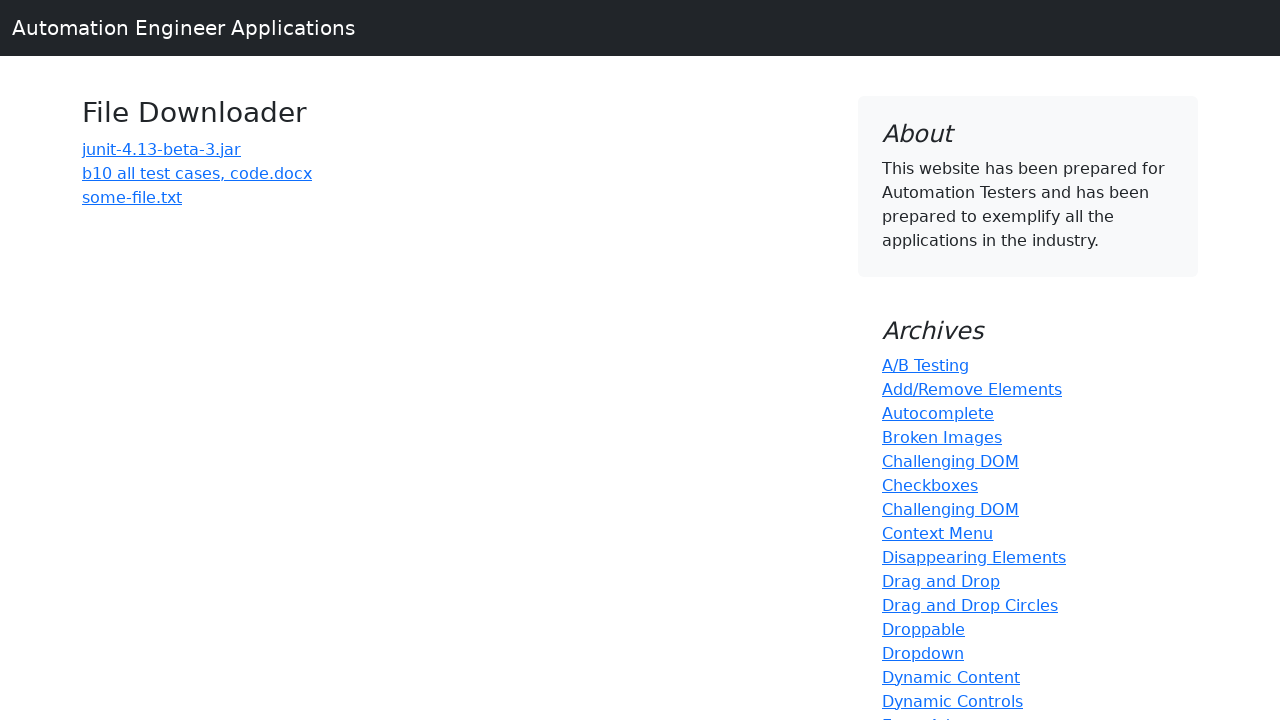

Clicked download link for b10 all test cases at (197, 173) on a:has-text('b10 all test cases')
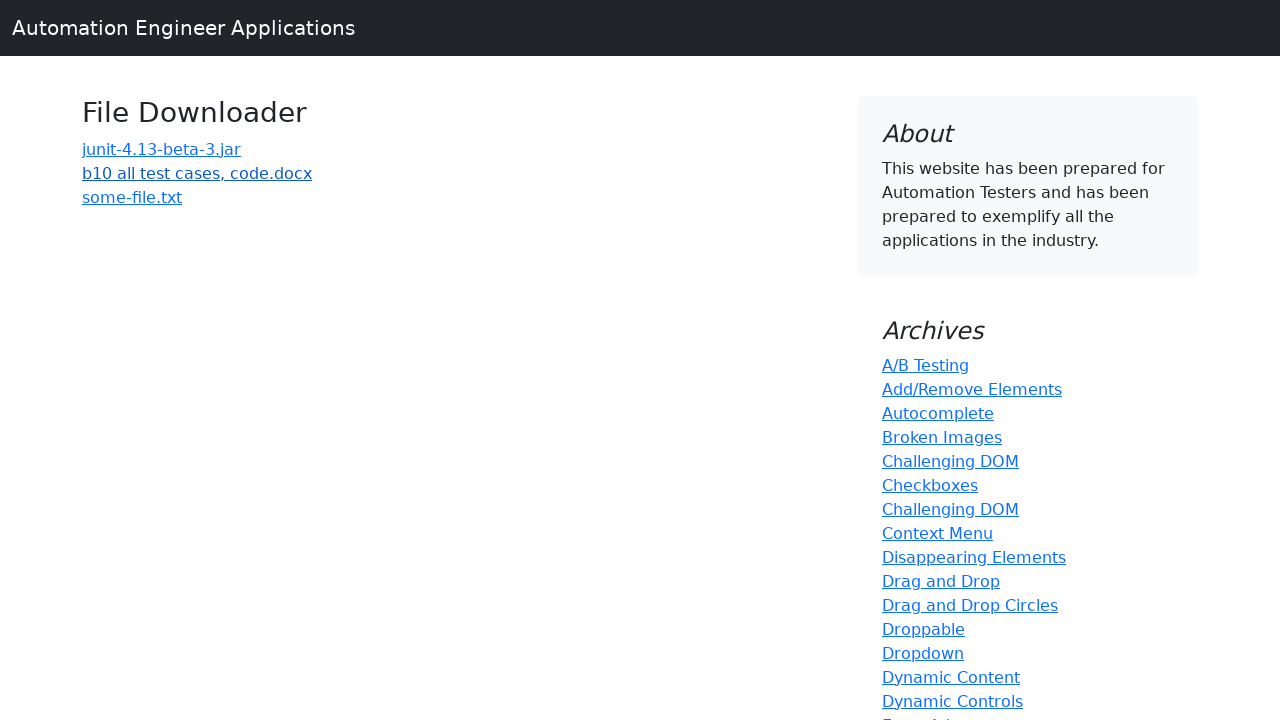

Download initiated and waiting for completion at (197, 173) on a:has-text('b10 all test cases')
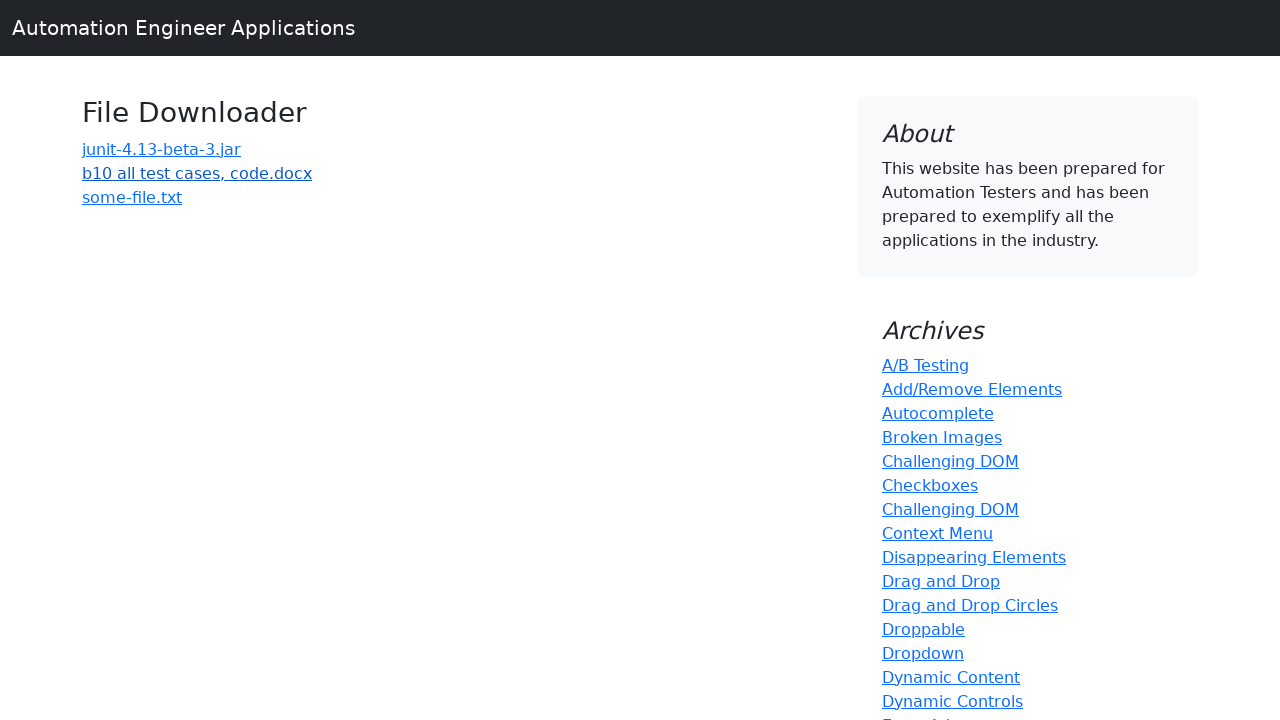

Download completed successfully
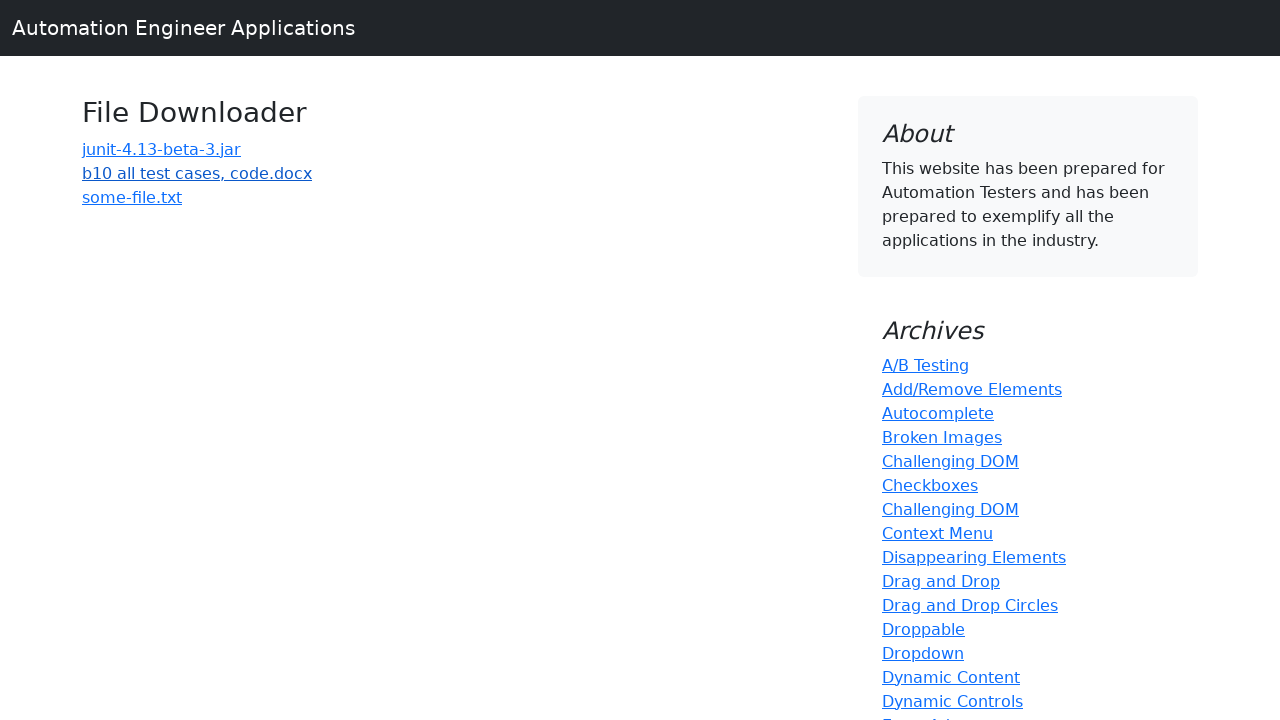

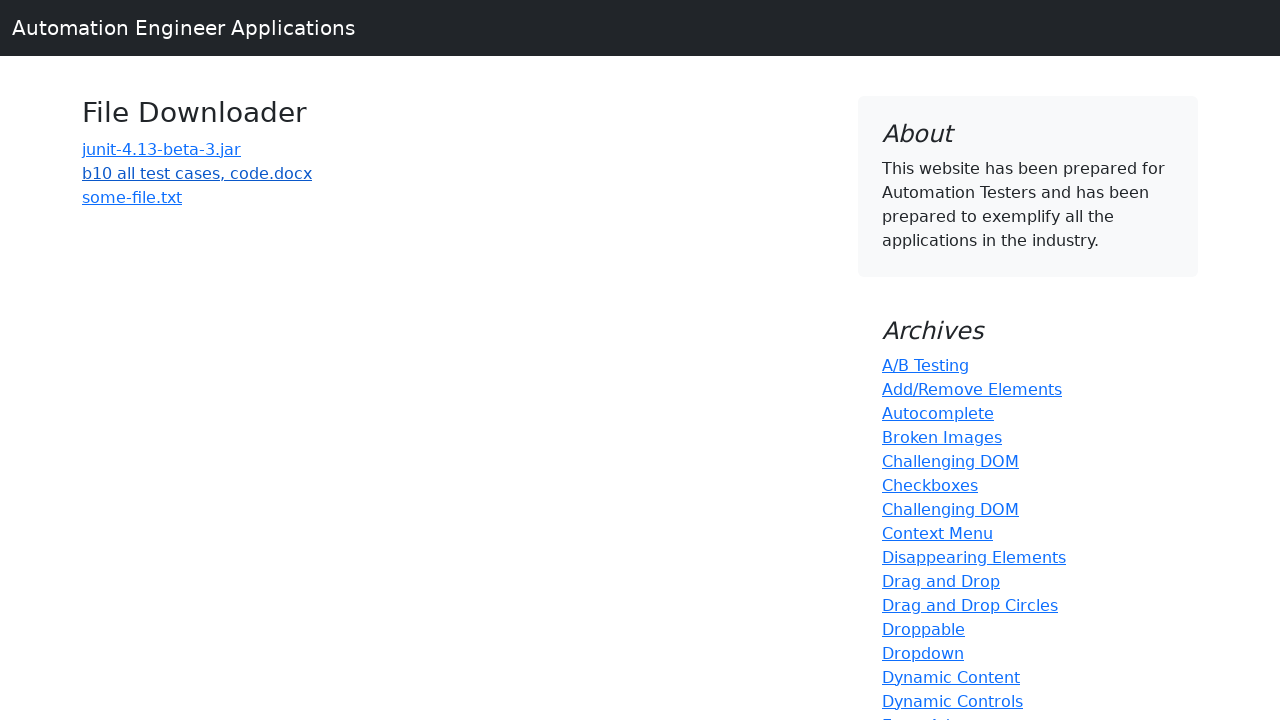